Tests that the TodoMVC homepage loads correctly by verifying the GitHub button and JavaScript tab elements are present and accessible

Starting URL: https://todomvc.com

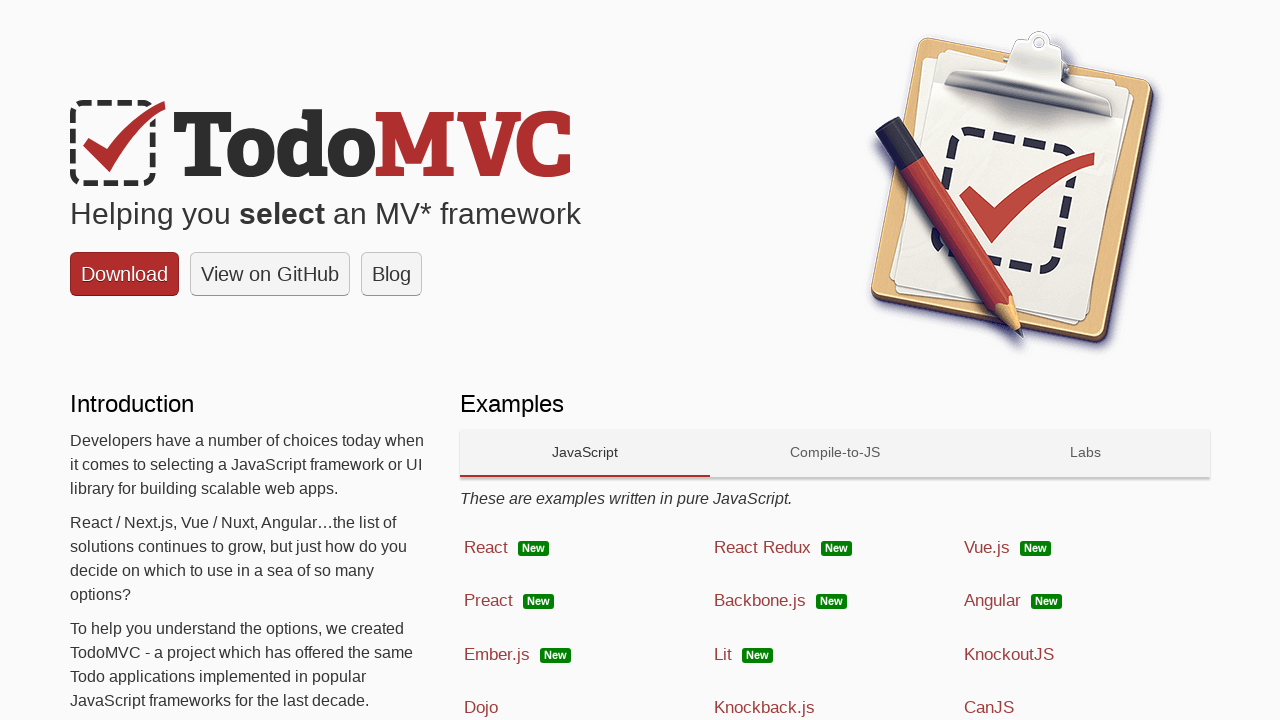

Navigated to TodoMVC homepage
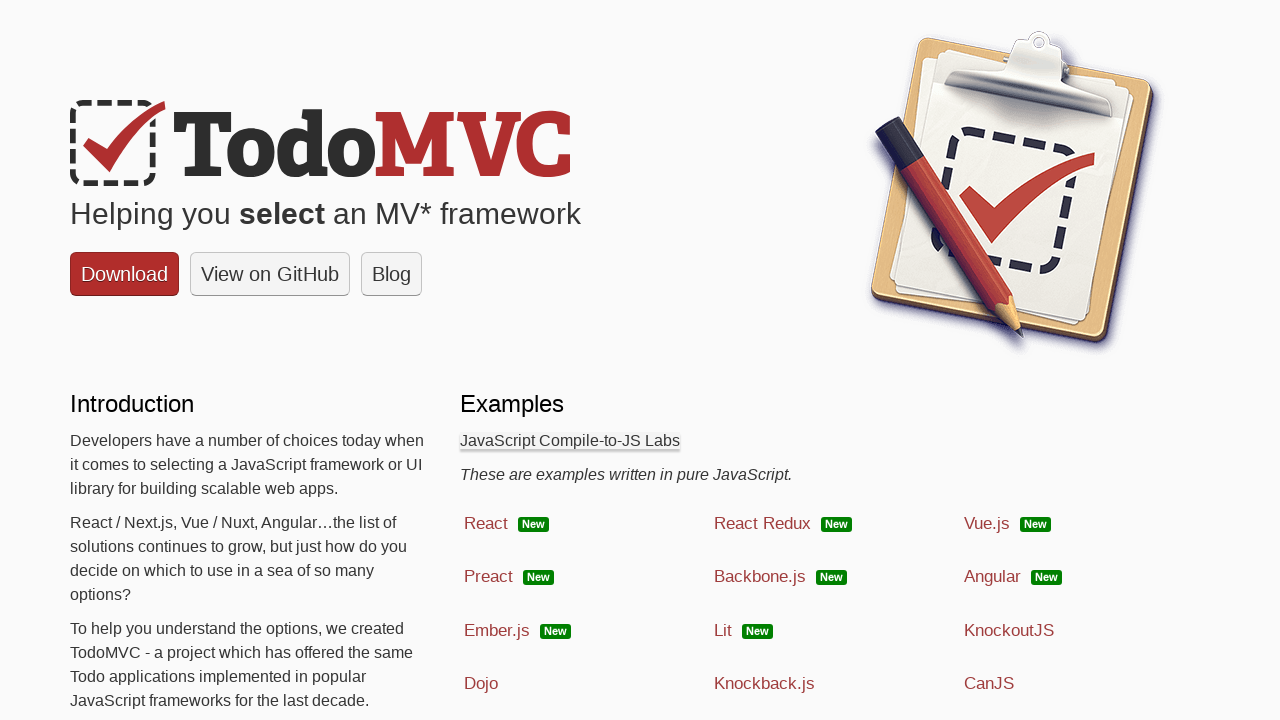

GitHub button element is present and visible
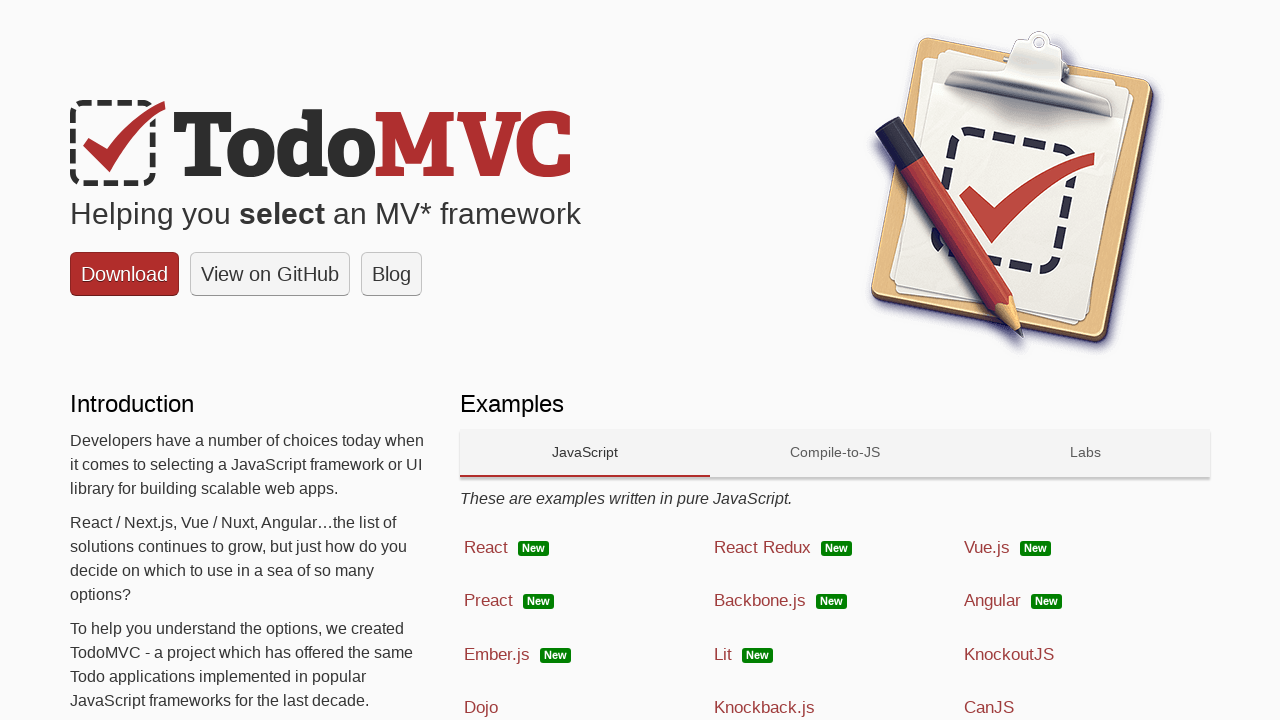

JavaScript tab element is present and visible
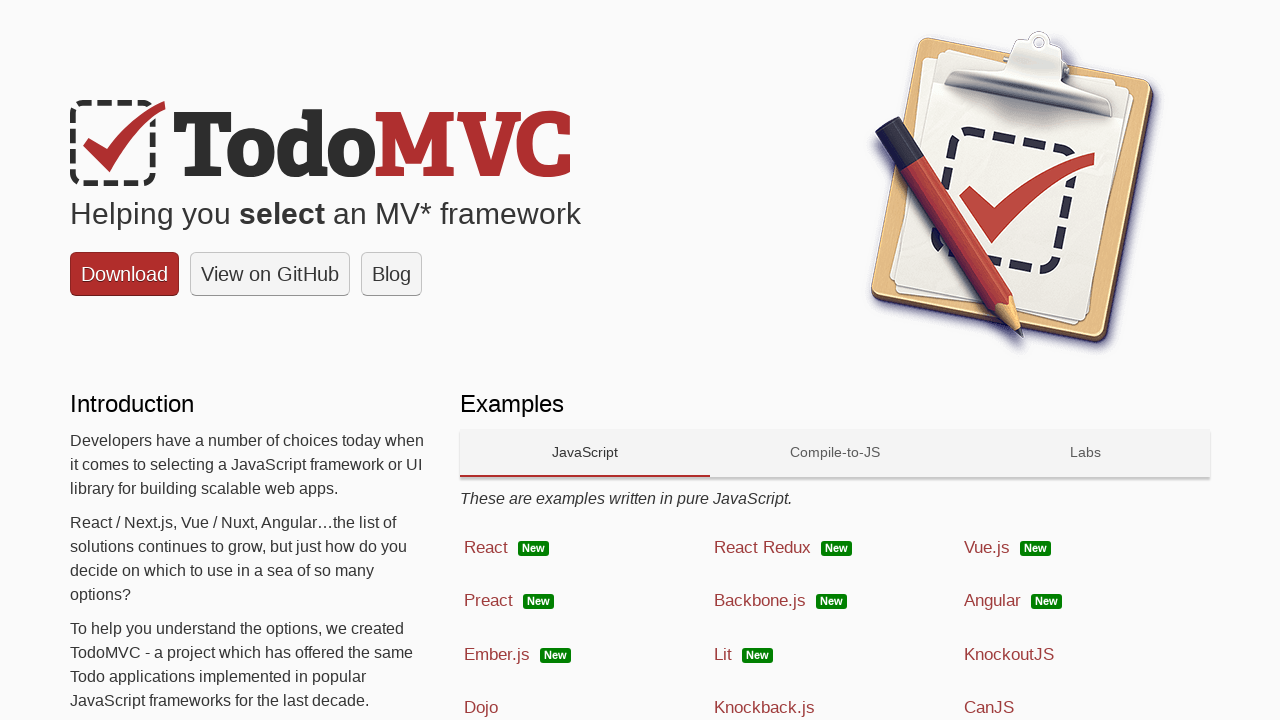

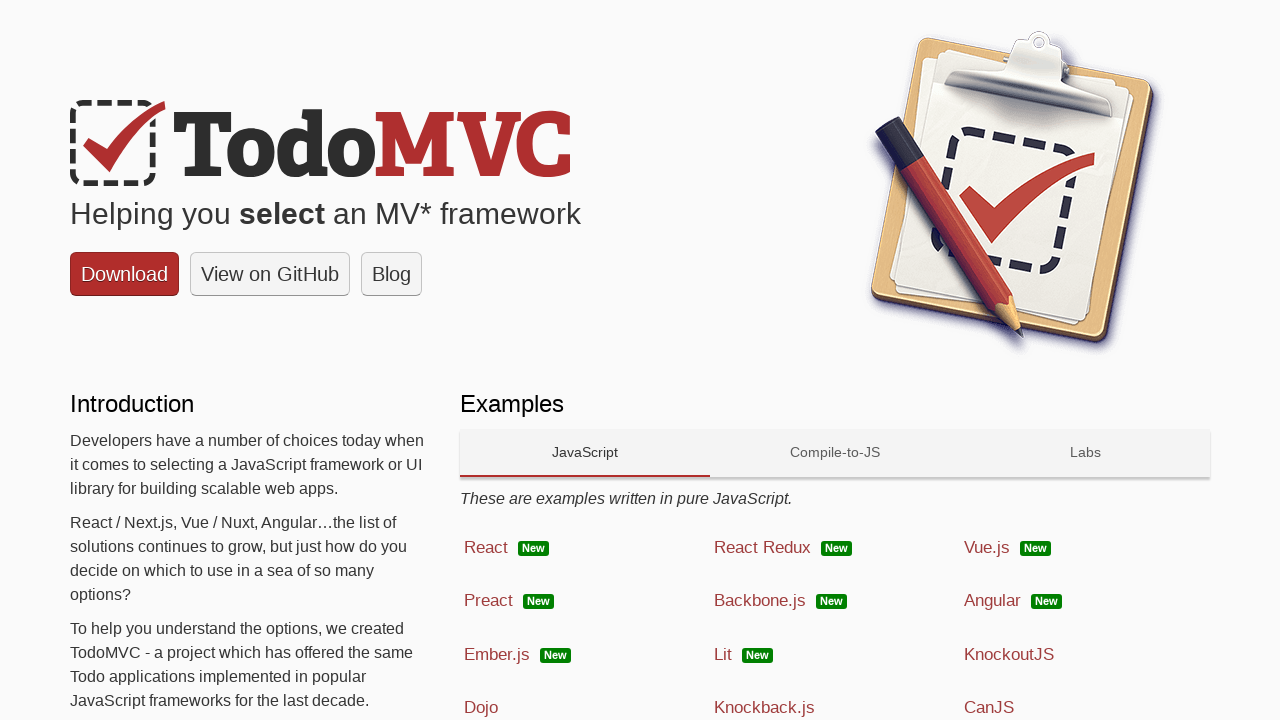